Tests drag and drop functionality by dragging an element and dropping it onto a target element within an iframe

Starting URL: https://www.jqueryui.com/droppable/

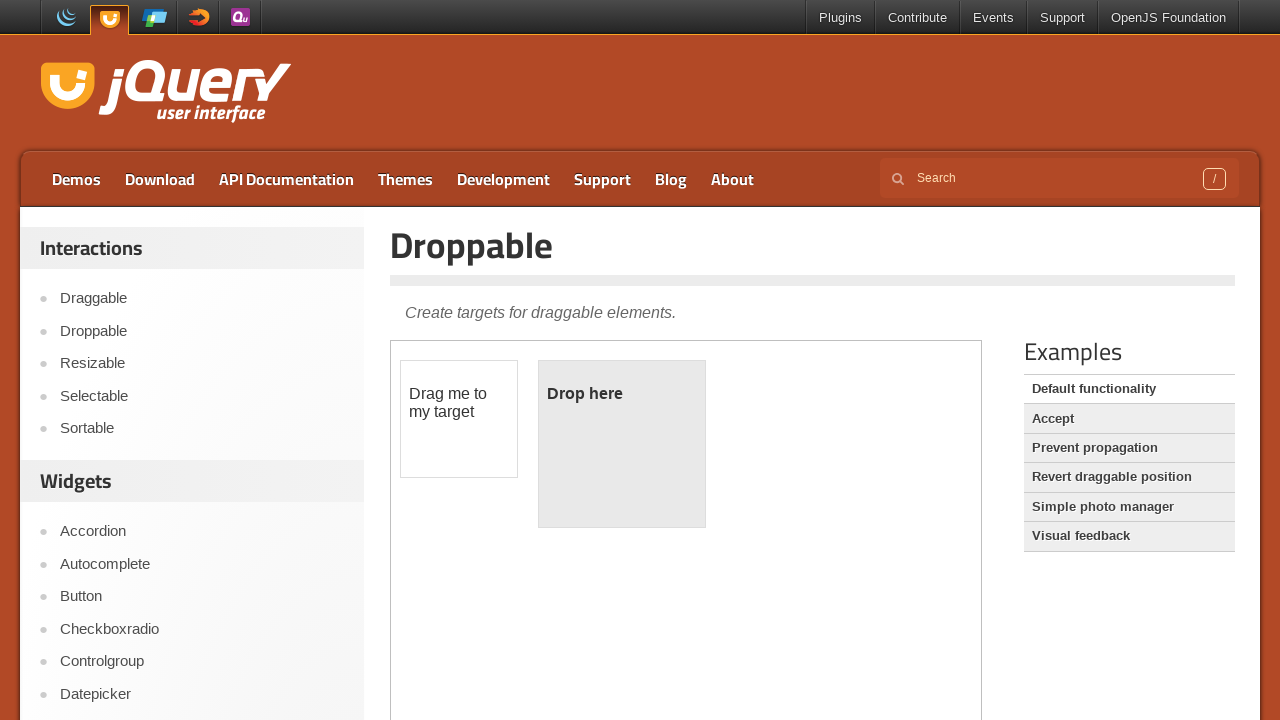

Located the first iframe containing drag and drop demo
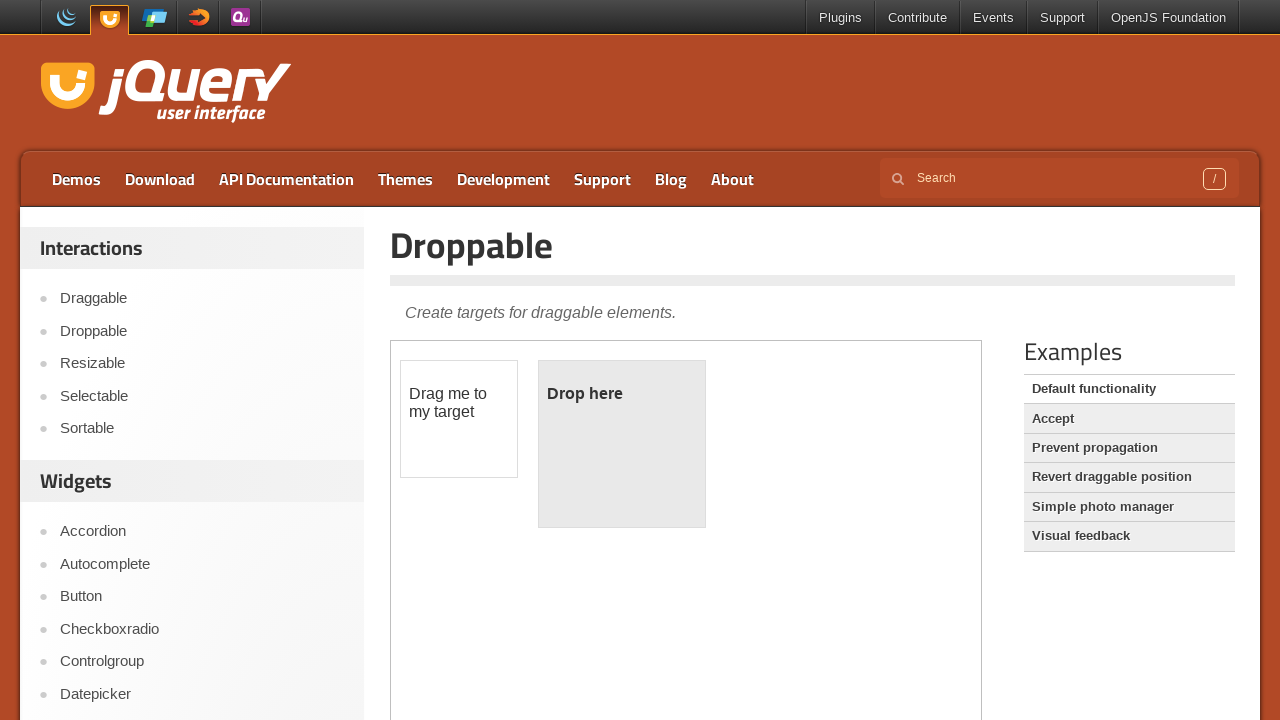

Located the draggable element
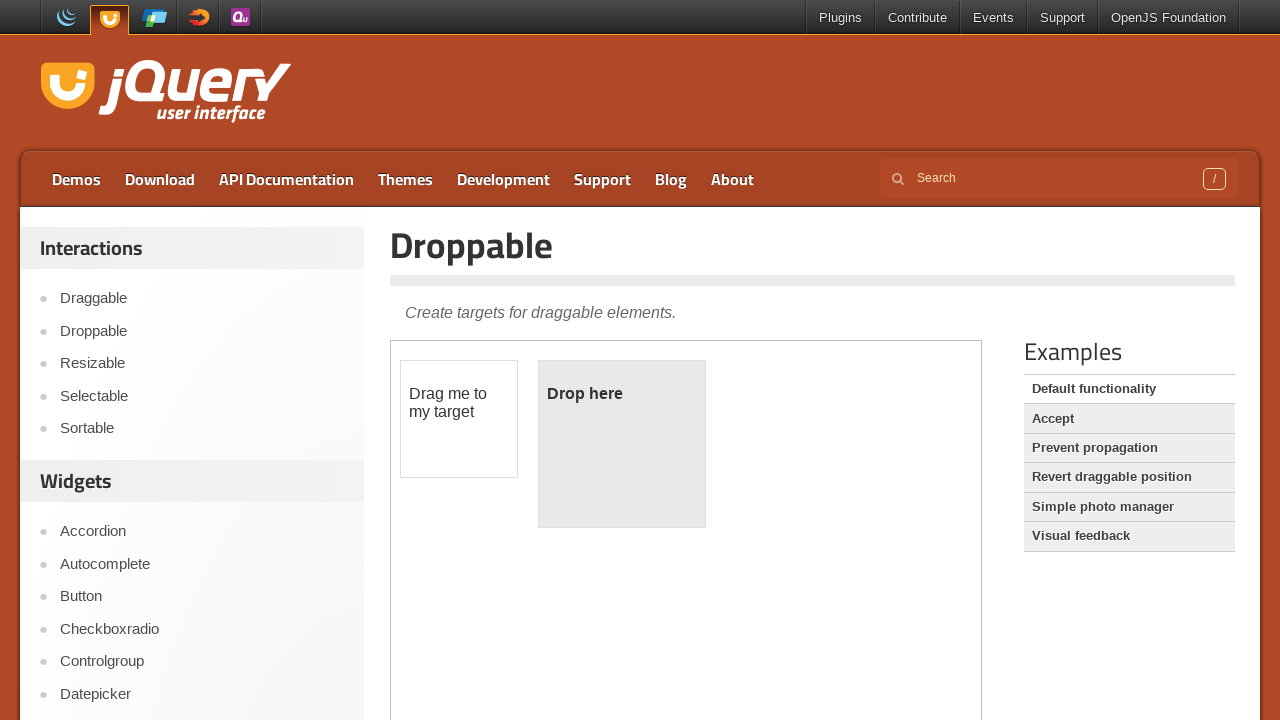

Located the droppable target element
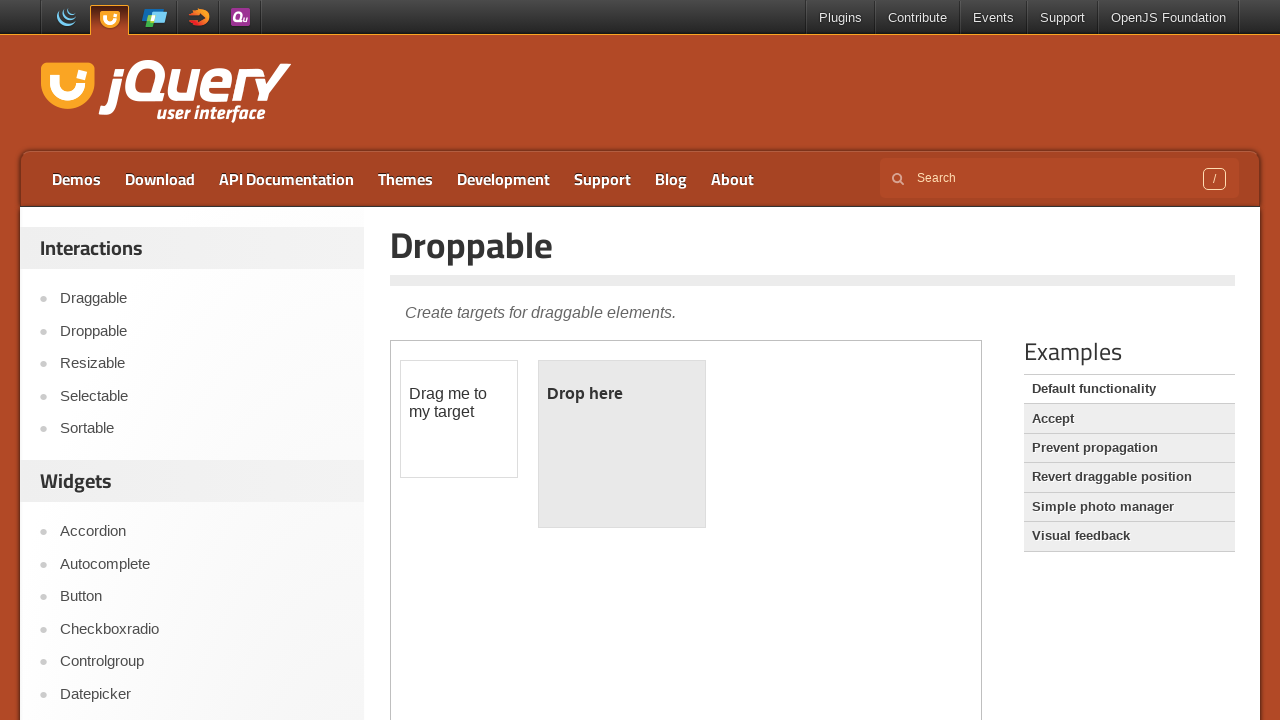

Dragged the draggable element and dropped it onto the droppable target at (622, 444)
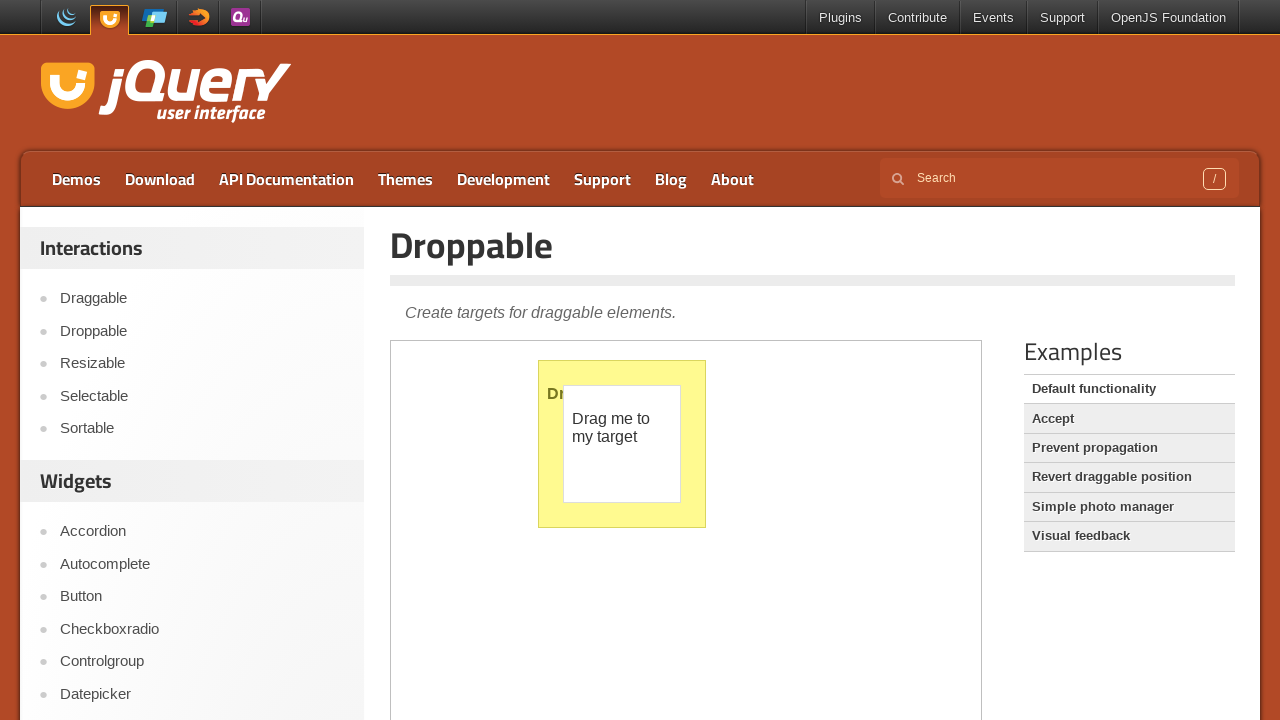

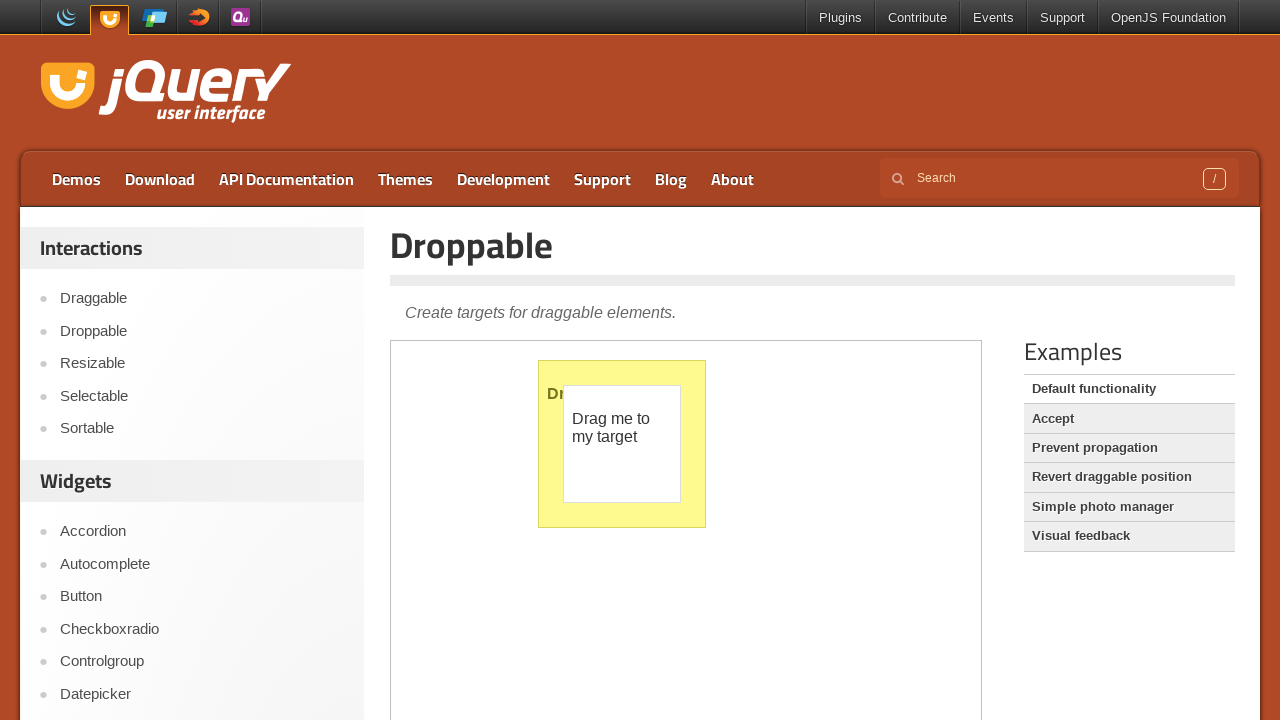